Tests dynamic controls functionality by clicking the Enable button to enable an input field, then entering text and verifying it was added correctly.

Starting URL: https://the-internet.herokuapp.com/dynamic_controls

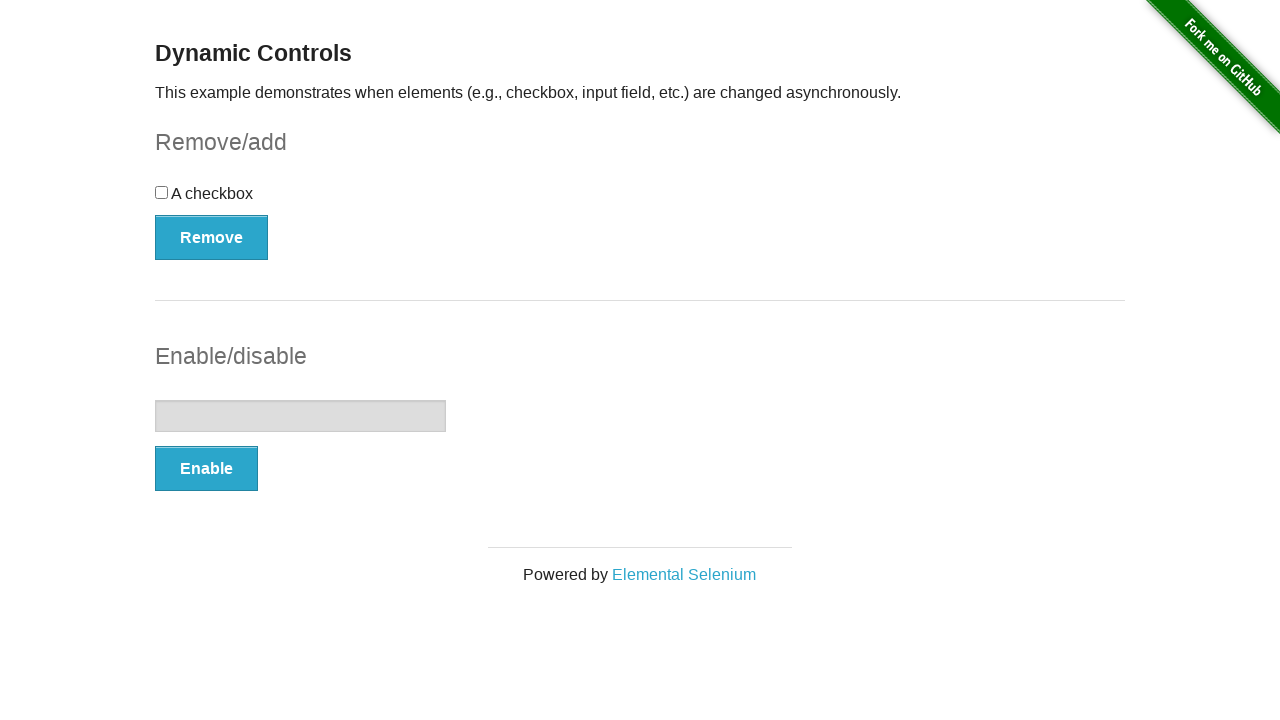

Clicked the Enable button to enable the input field at (206, 469) on button:has-text('Enable')
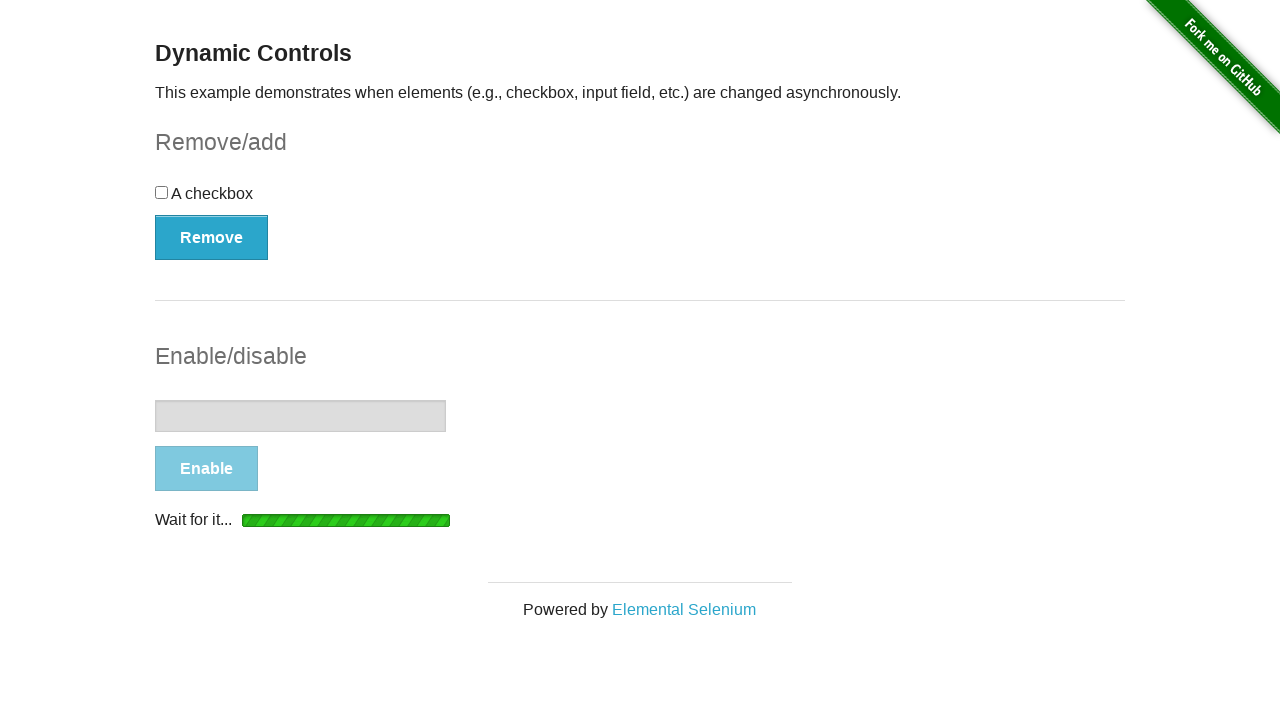

Input field became enabled and visible
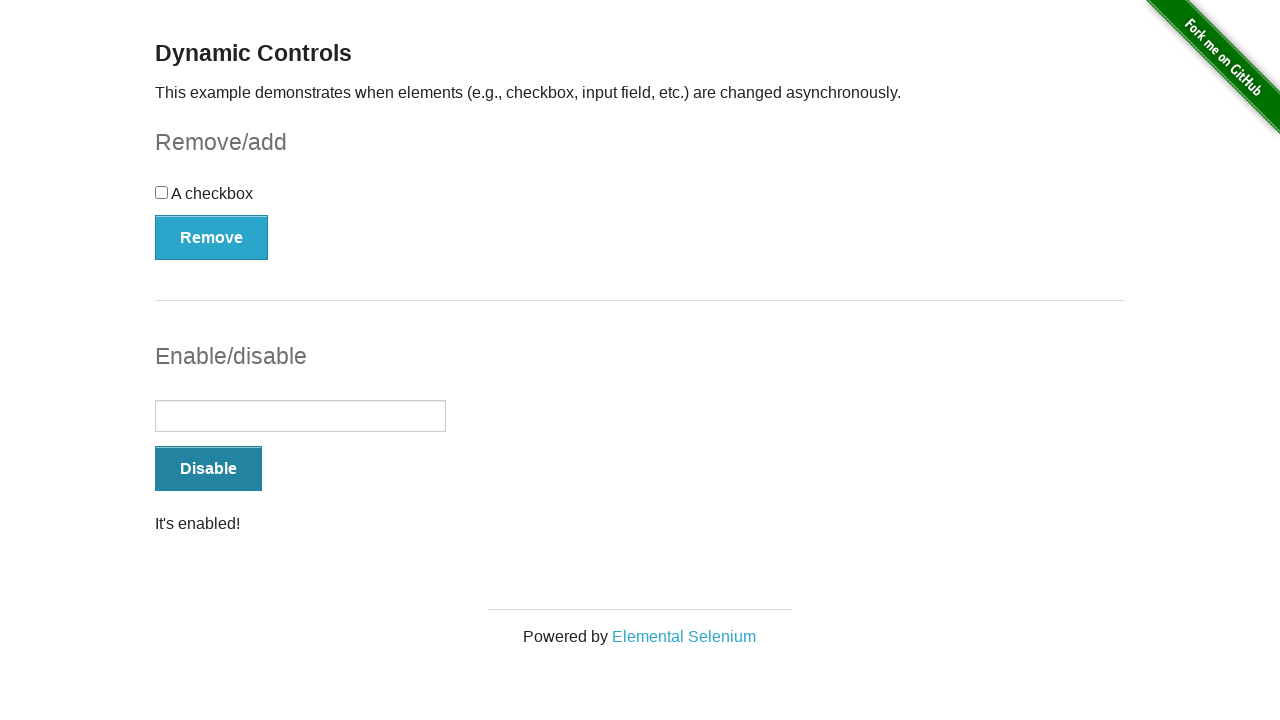

Filled the input field with 'test' on input[type='text']
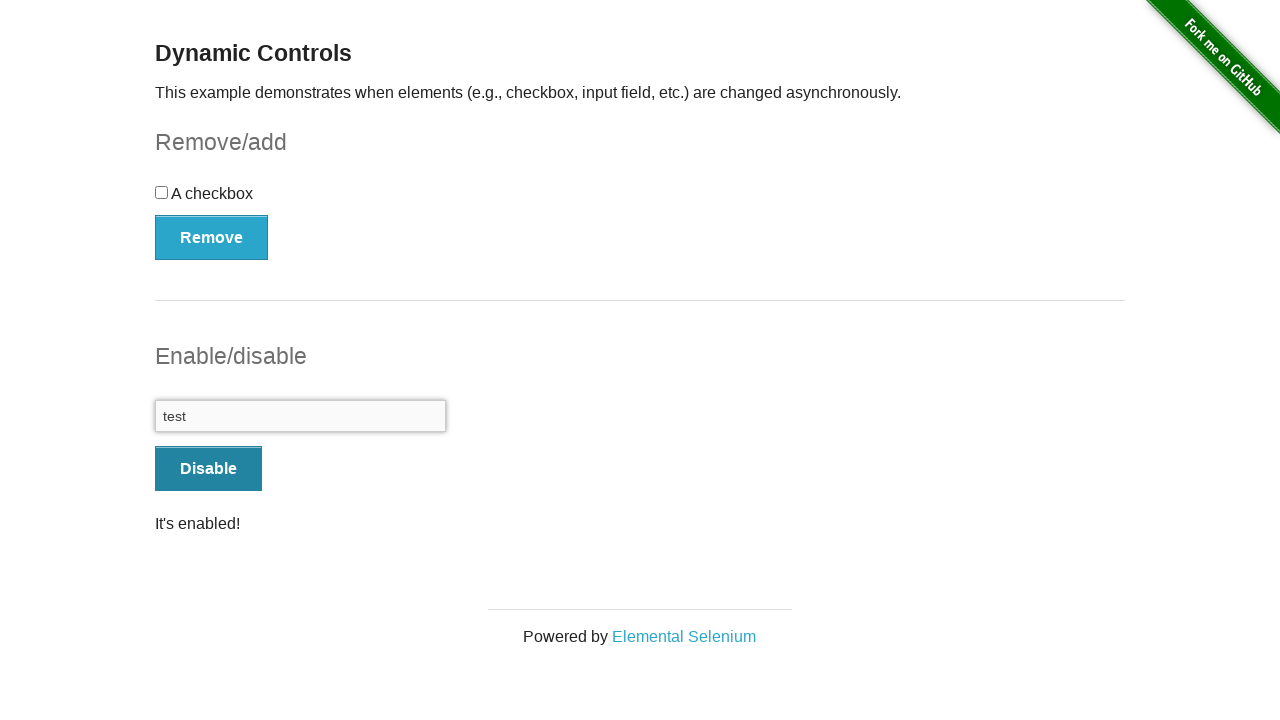

Verified that the input field contains 'test'
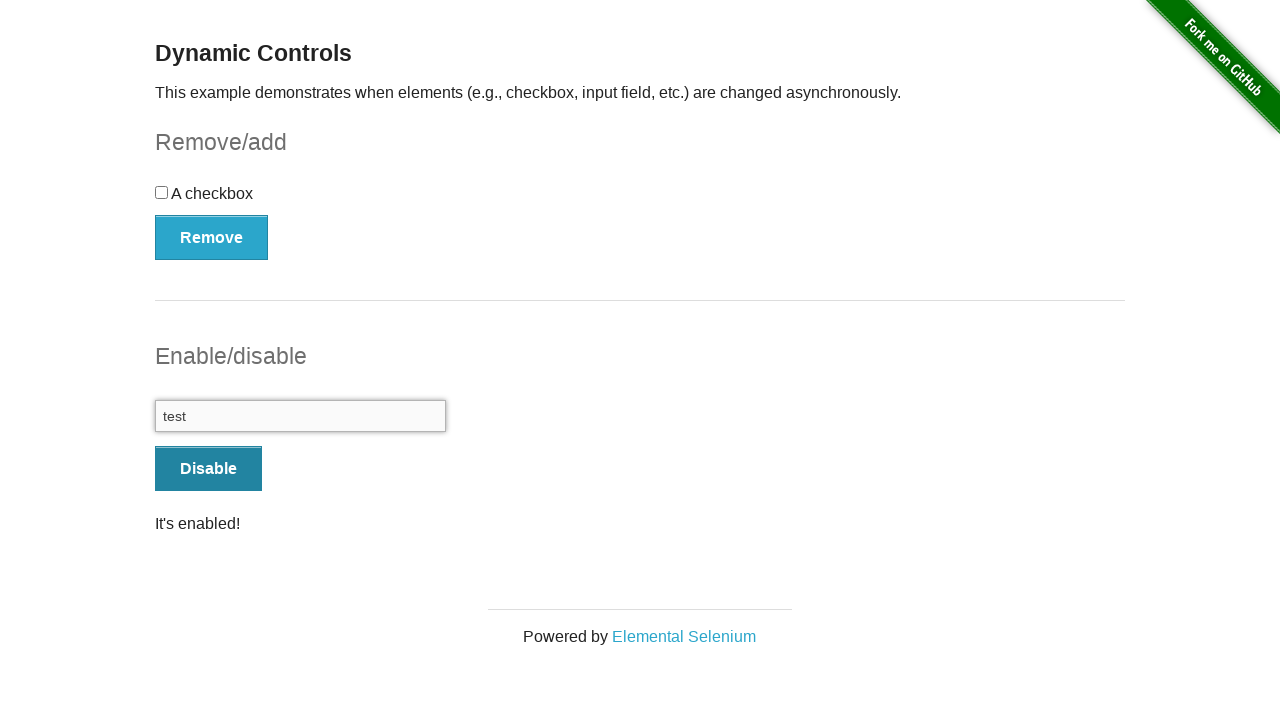

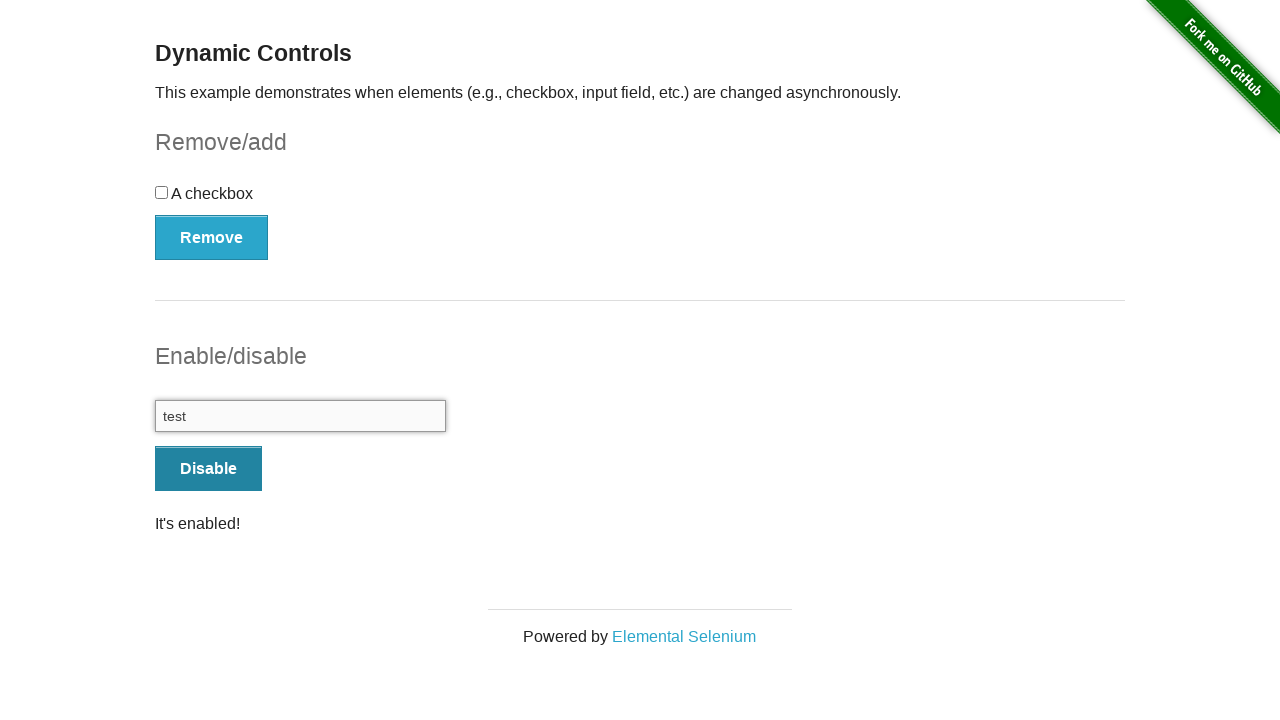